Tests keyboard input events by sending individual keys and keyboard shortcuts like Ctrl+A and Ctrl+C

Starting URL: https://v1.training-support.net/selenium/input-events

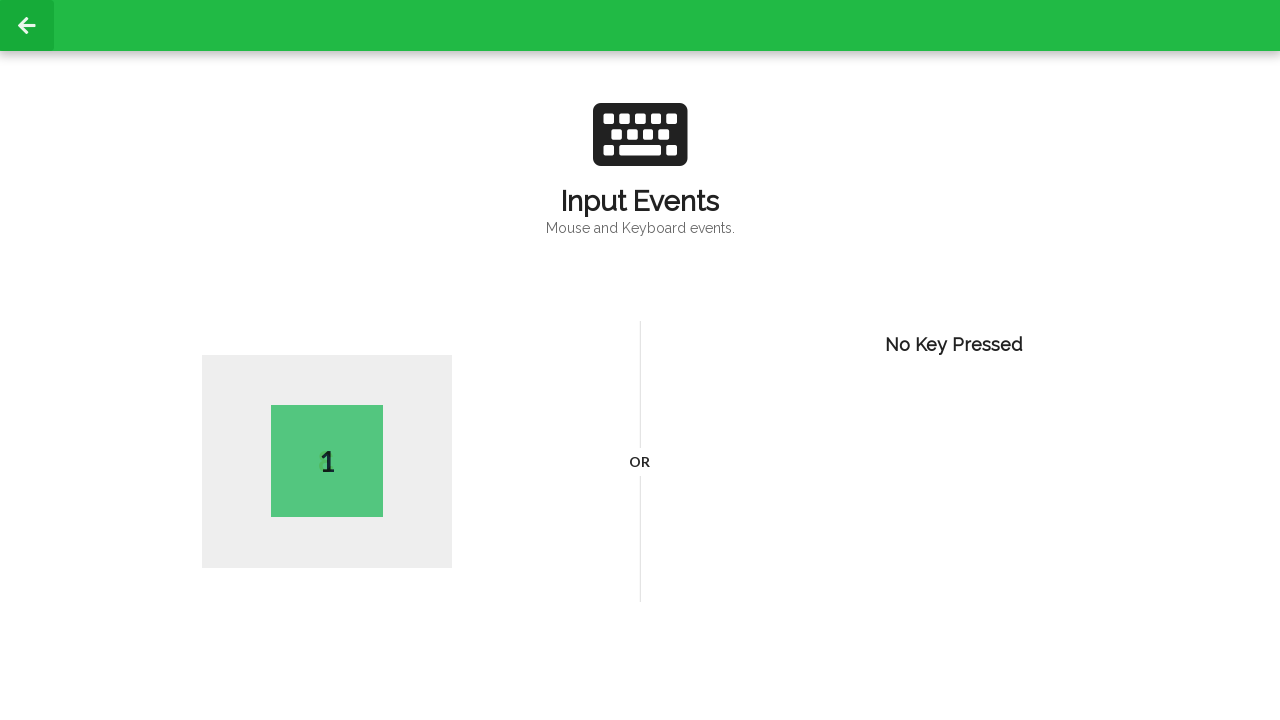

Typed capital 'A' into the input field
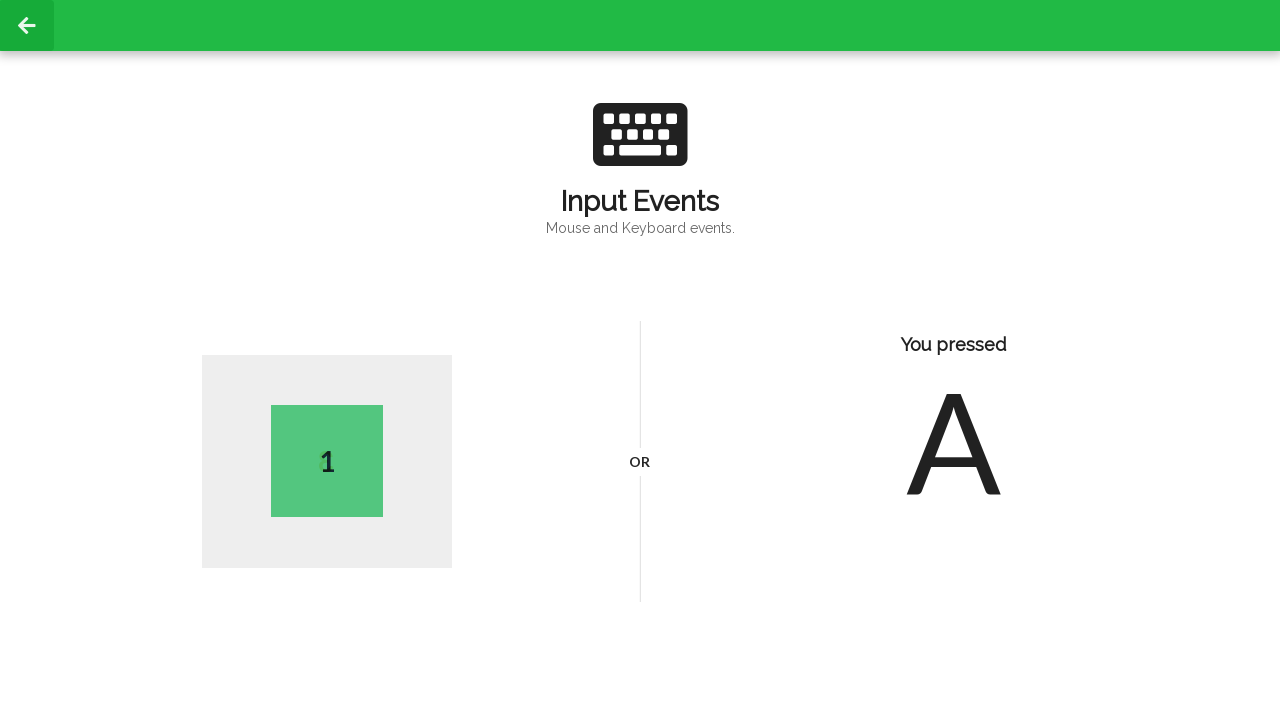

Pressed Ctrl+A to select all text
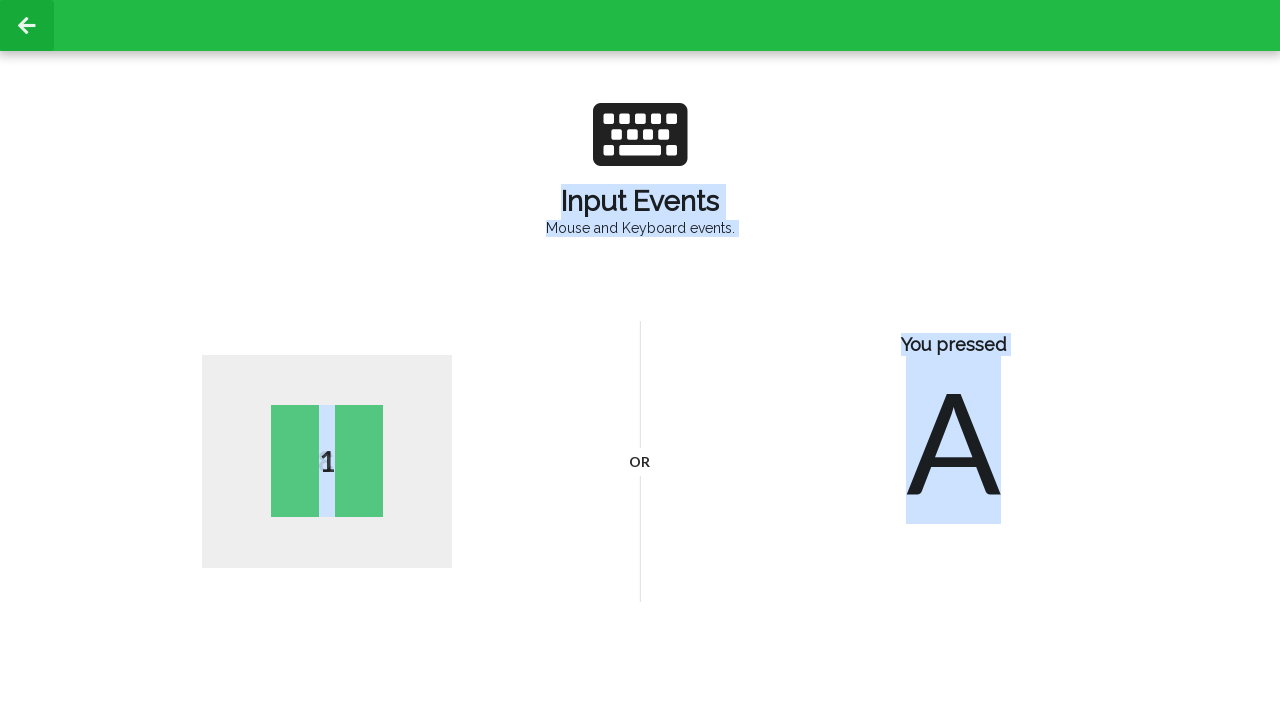

Pressed Ctrl+C to copy selected text
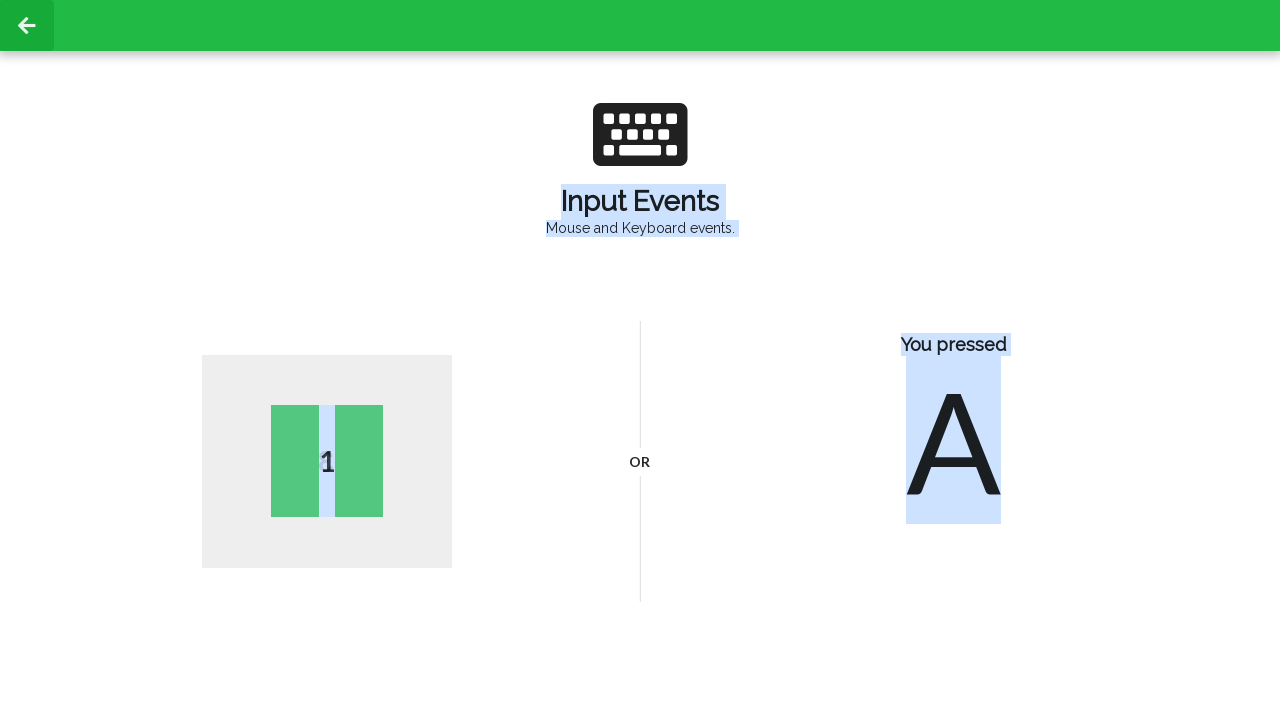

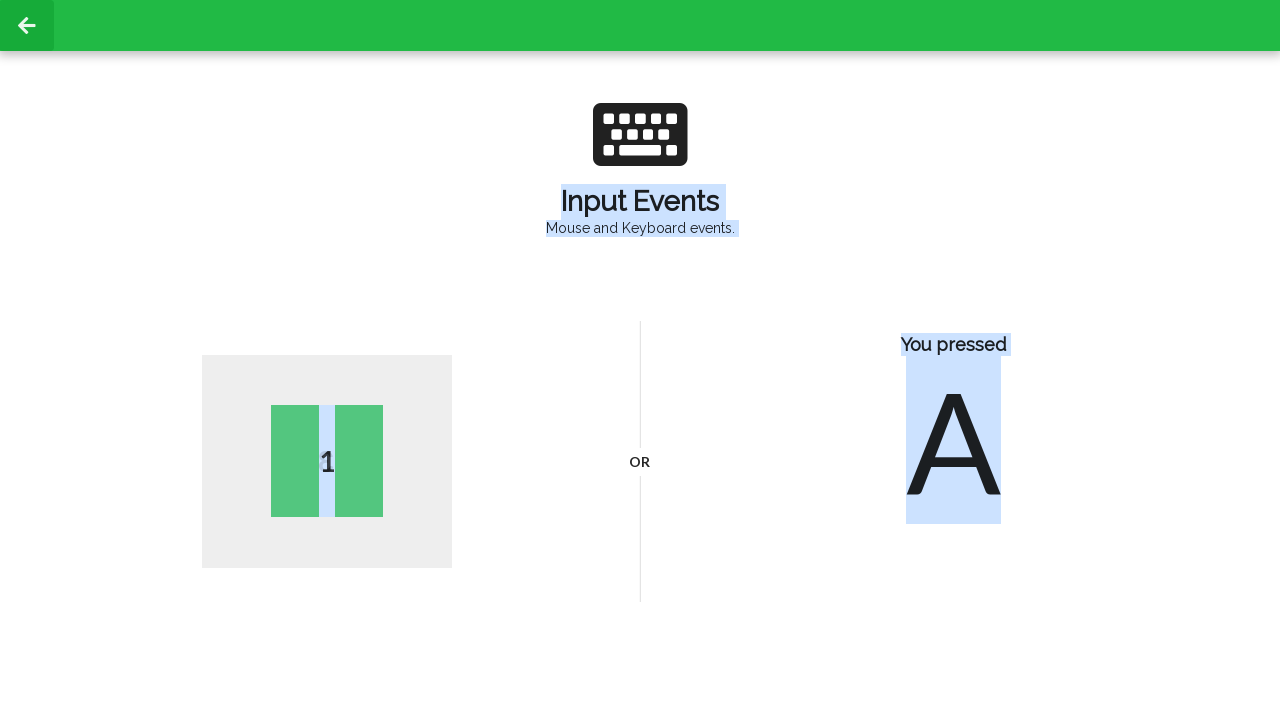